Clicks on the file upload button to trigger the file selection dialog

Starting URL: http://blueimp.github.io/jQuery-File-Upload/

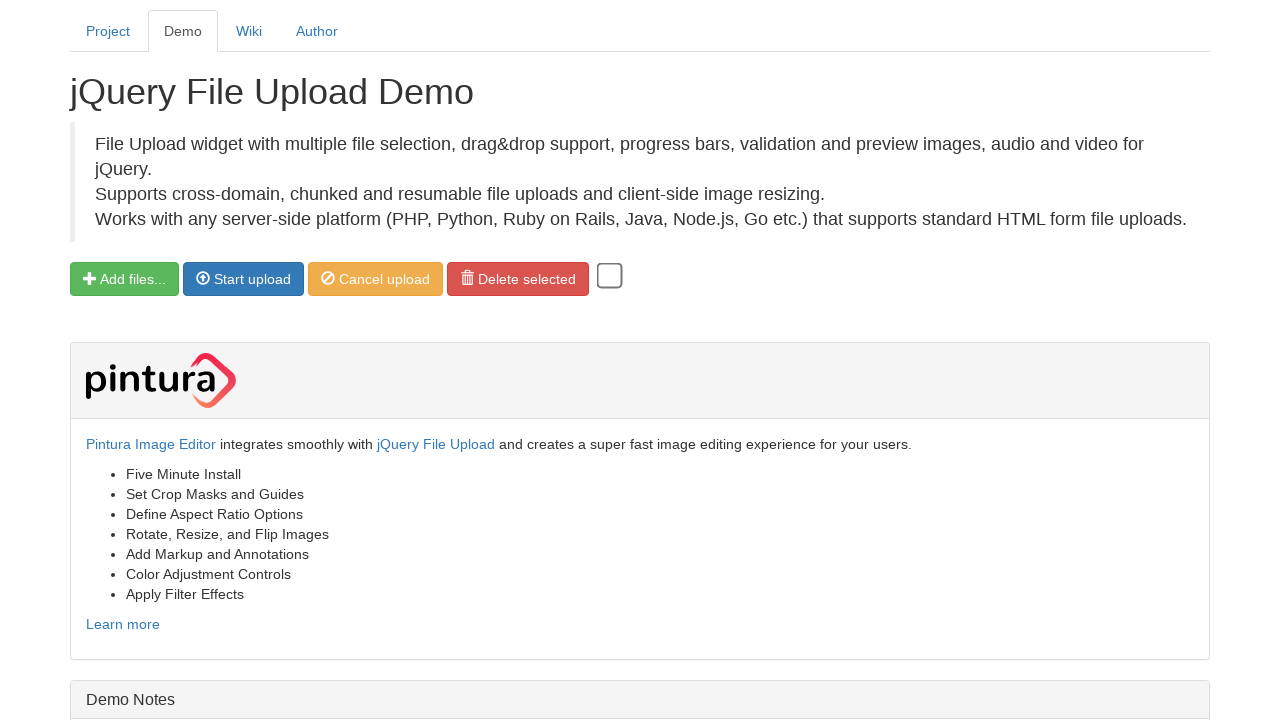

Clicked file upload button to trigger file selection dialog at (124, 279) on xpath=//span[contains(@class,'fileinput-button')]
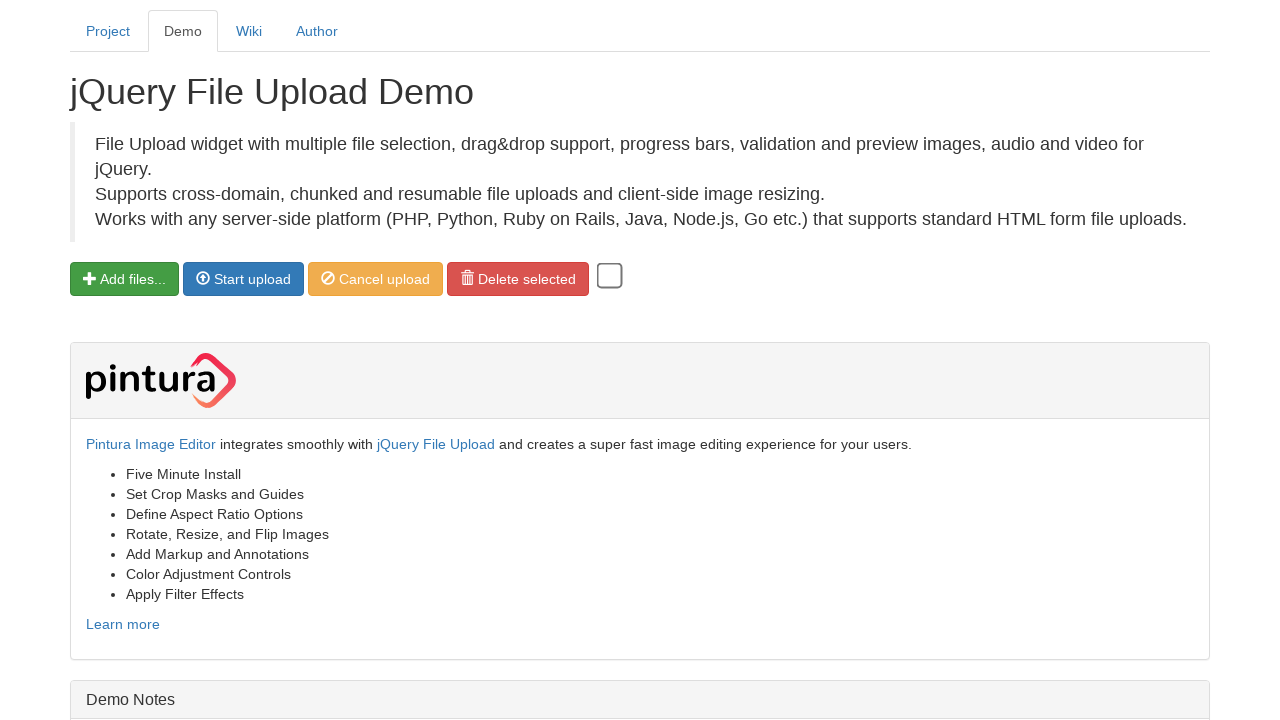

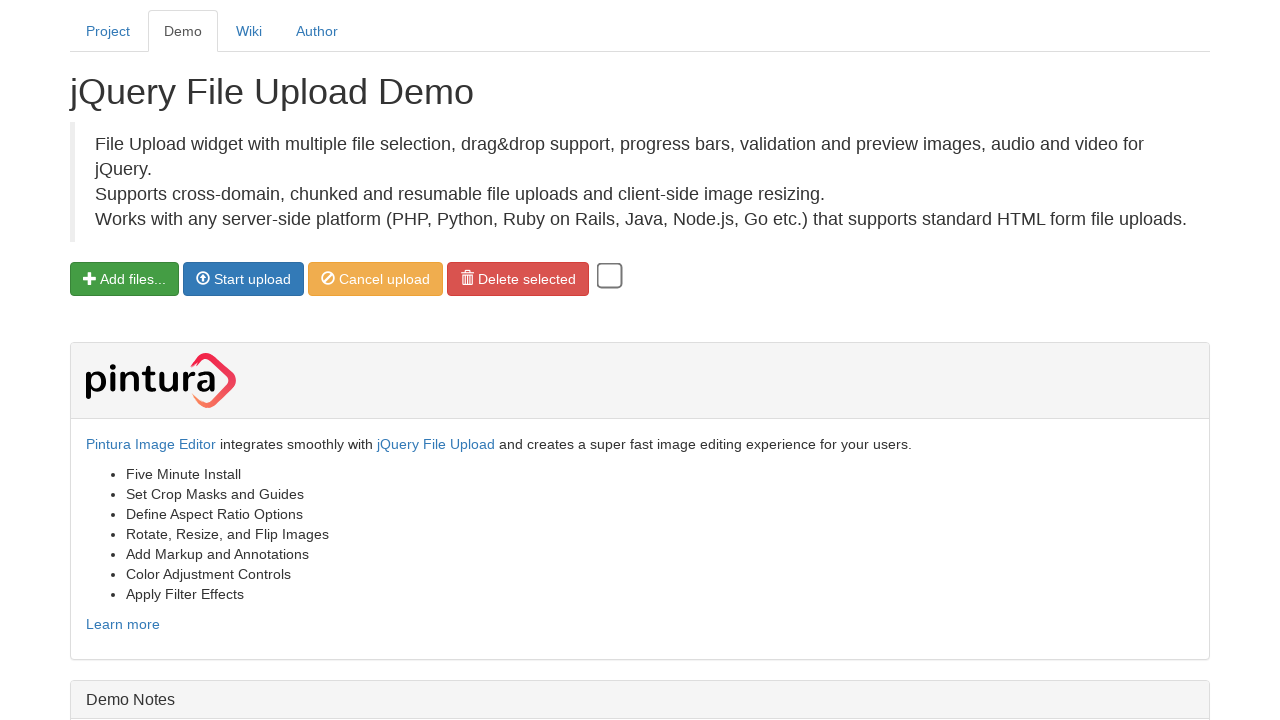